Scrolls up on the page and clicks a link to navigate to the login page

Starting URL: https://www.ultimateqa.com/simple-html-elements-for-automation/

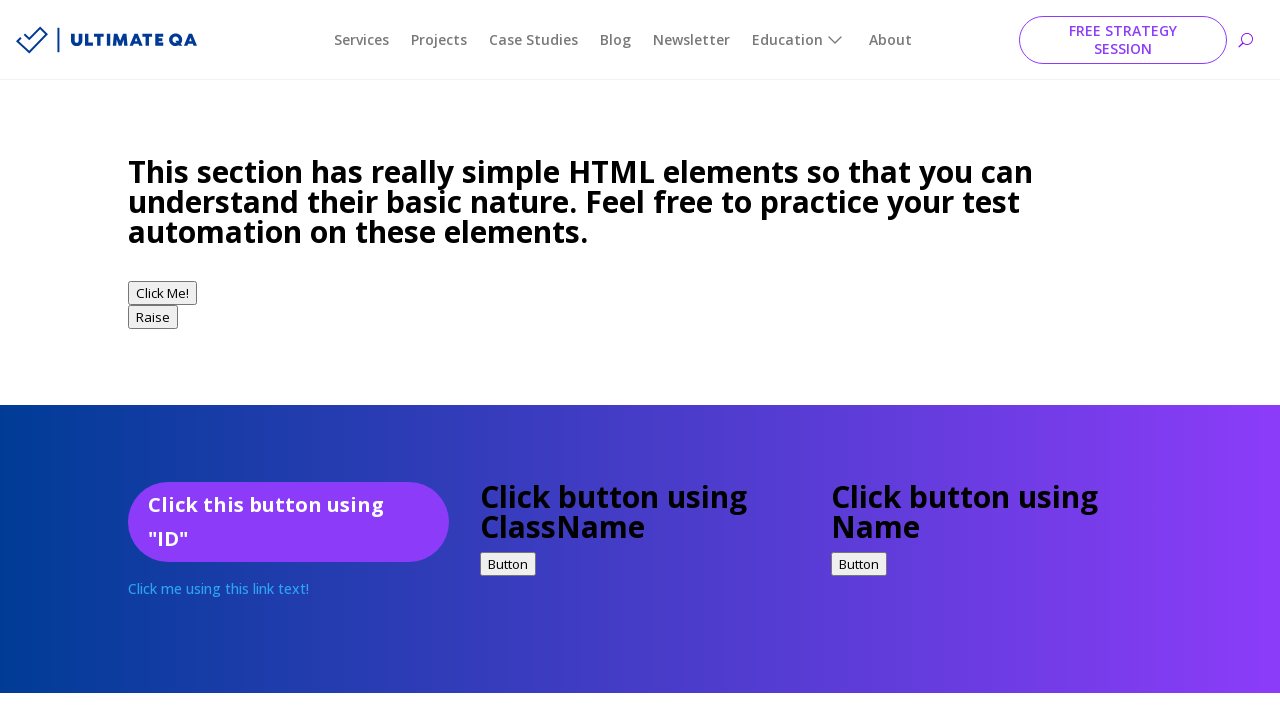

Scrolled up on the page by 450 pixels
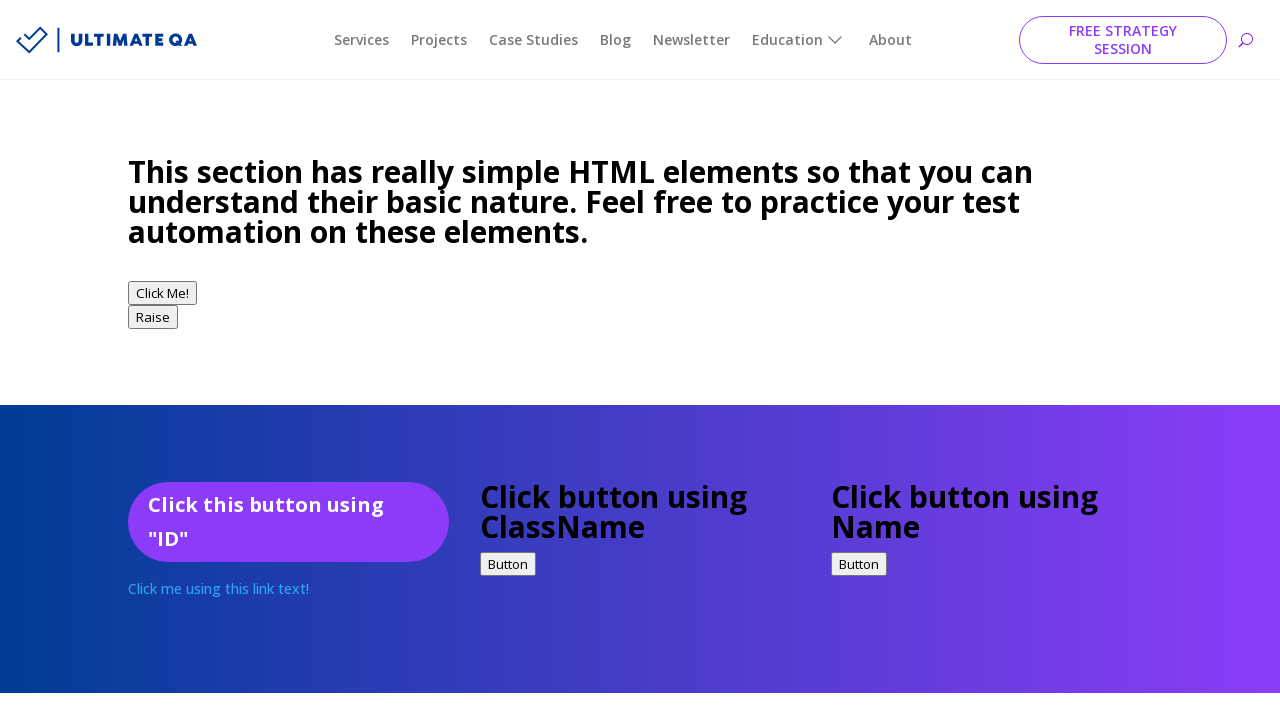

Clicked 'Go to login page' link to navigate to login page at (992, 361) on a:has-text('Go to login page')
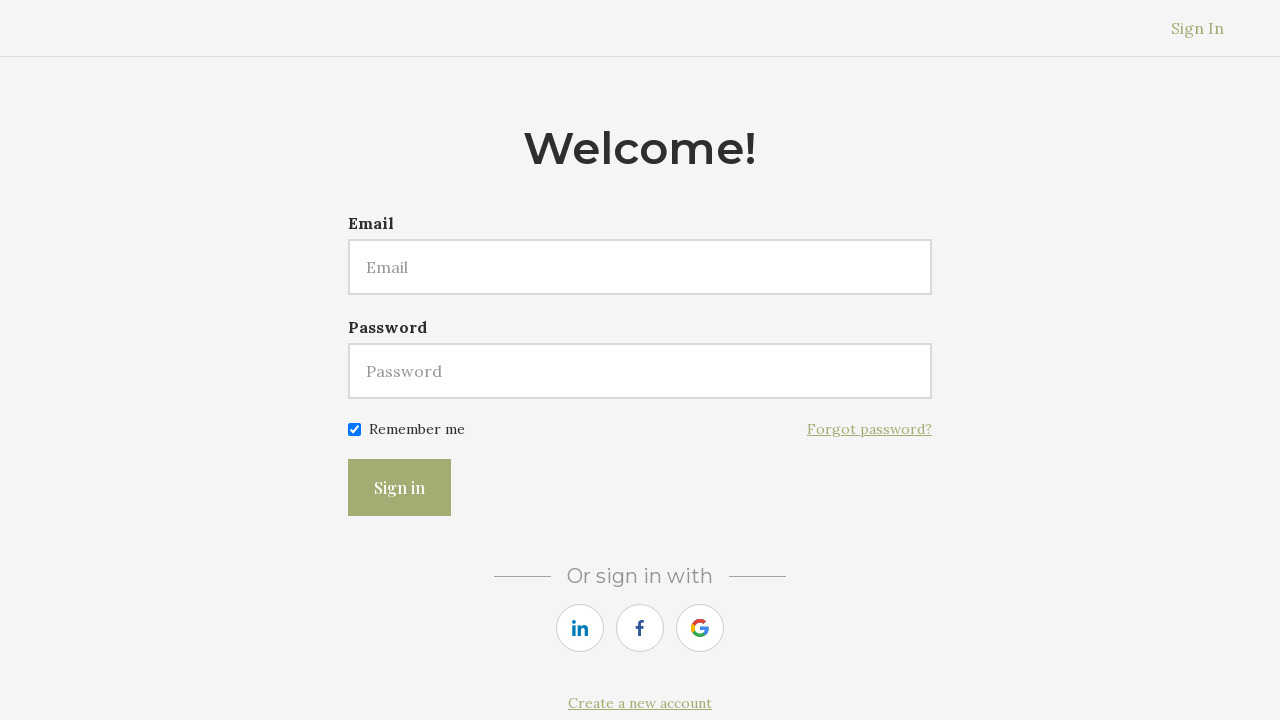

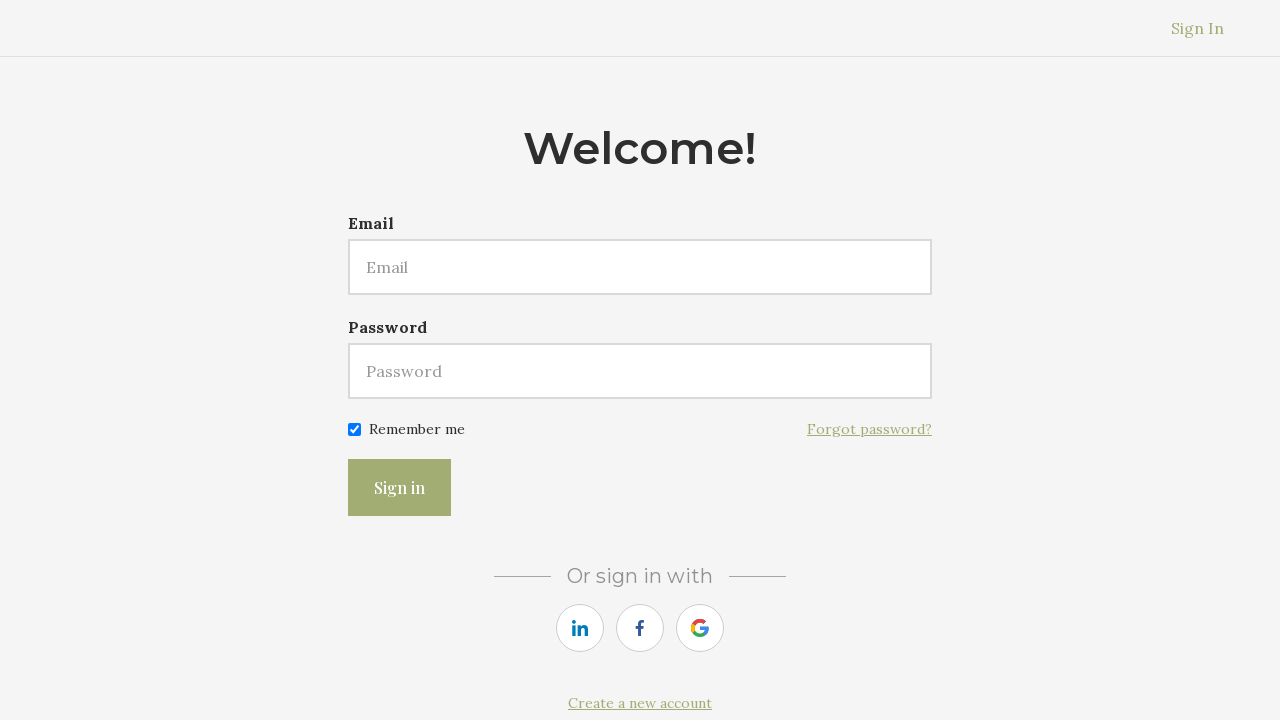